Tests auto-suggestive dropdown functionality by typing "ind" and selecting "India" from the suggestions

Starting URL: https://rahulshettyacademy.com/dropdownsPractise/

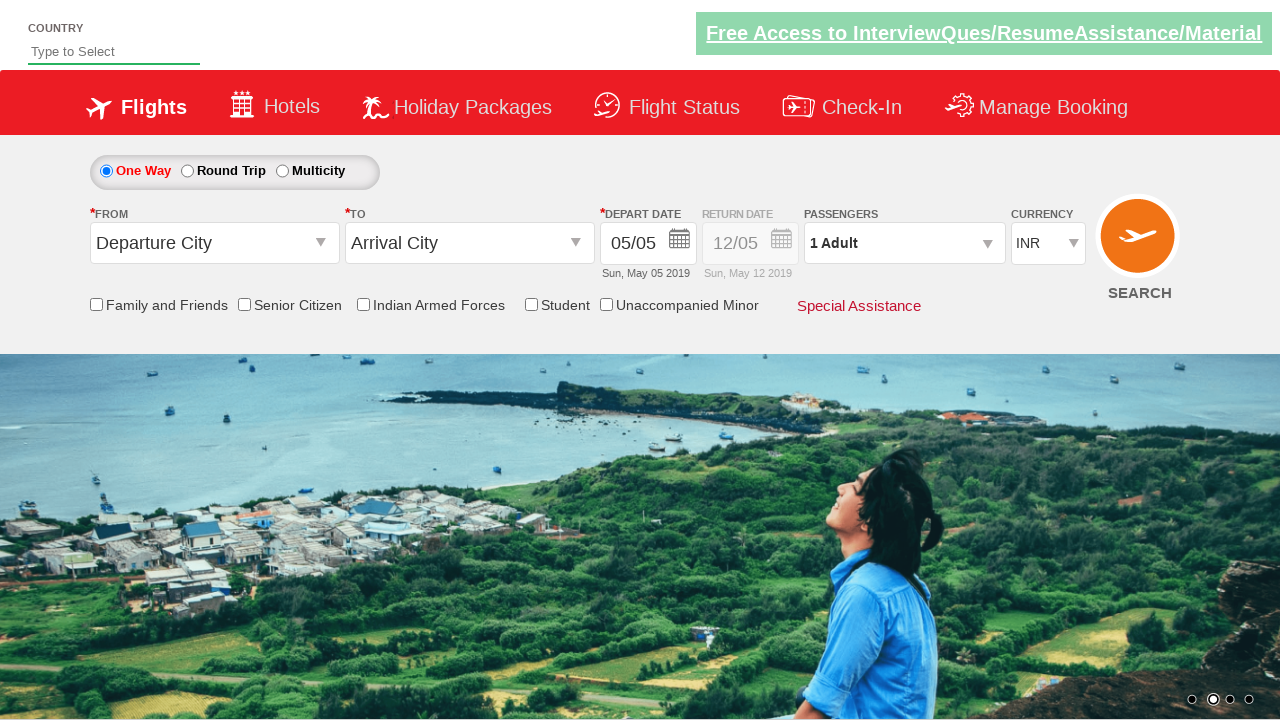

Typed 'ind' into the auto-suggest field on #autosuggest
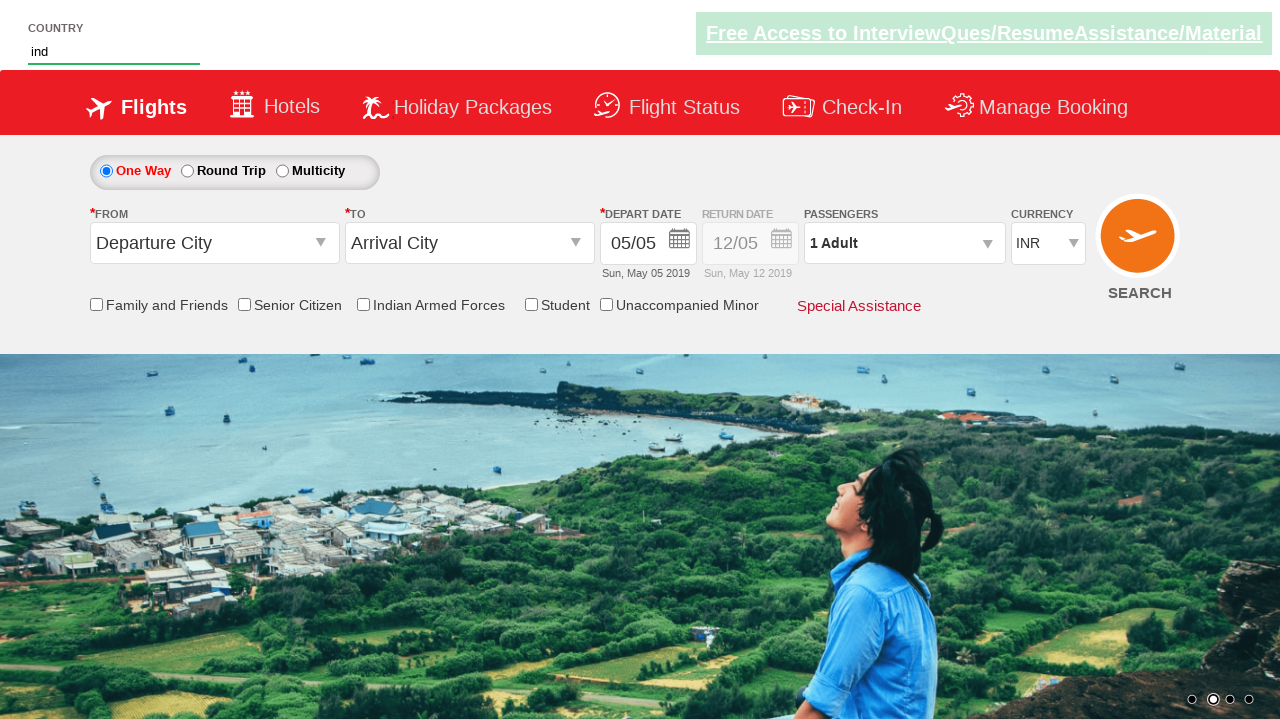

Auto-suggestive dropdown suggestions appeared
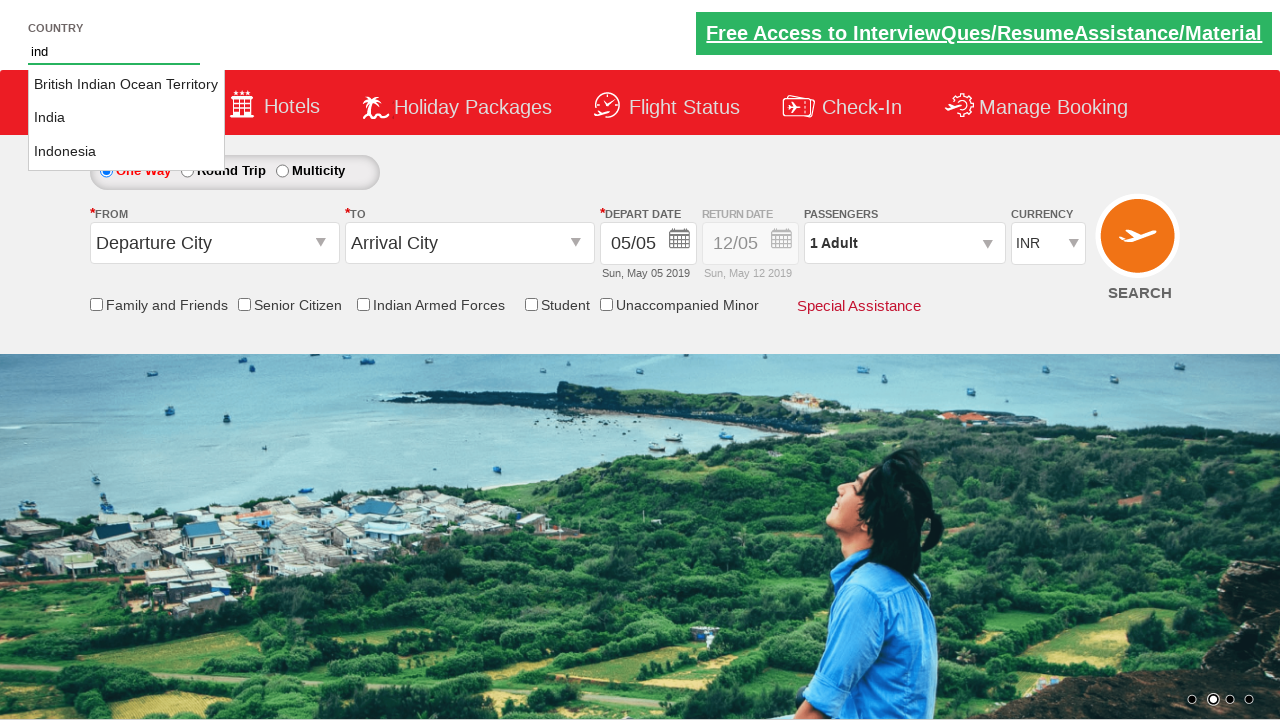

Retrieved all suggestion menu items
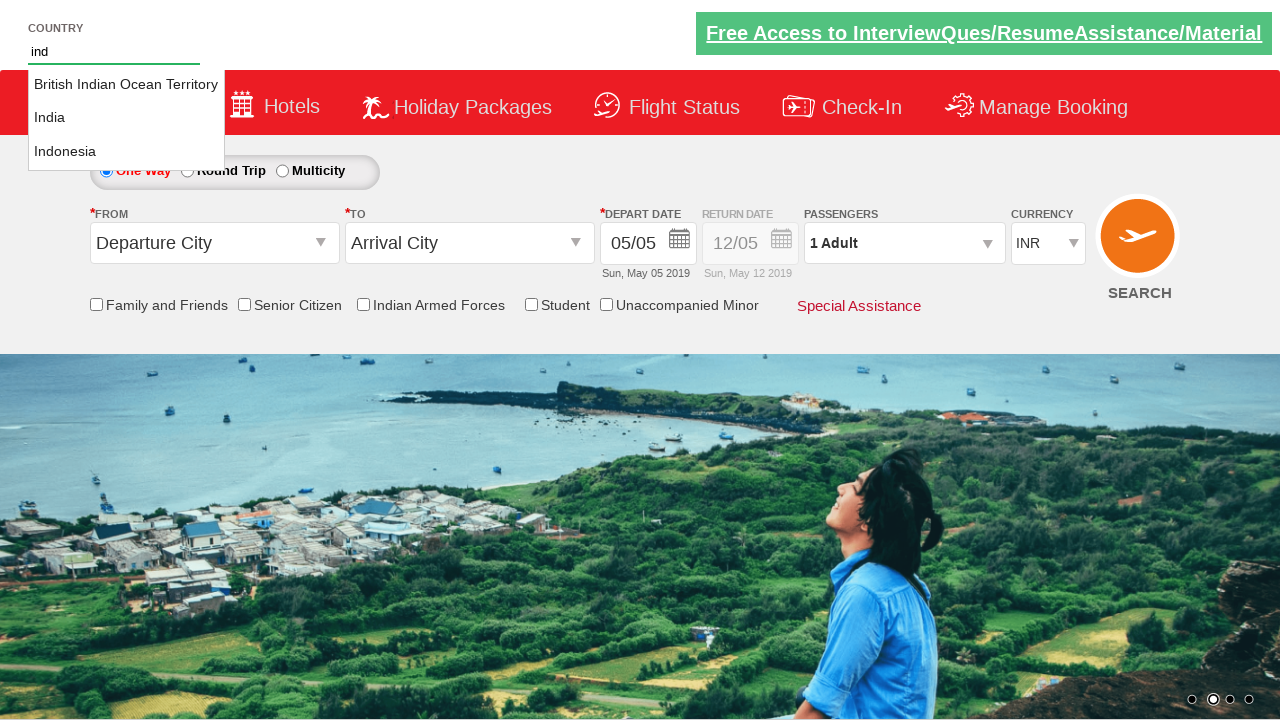

Selected 'India' from the dropdown suggestions
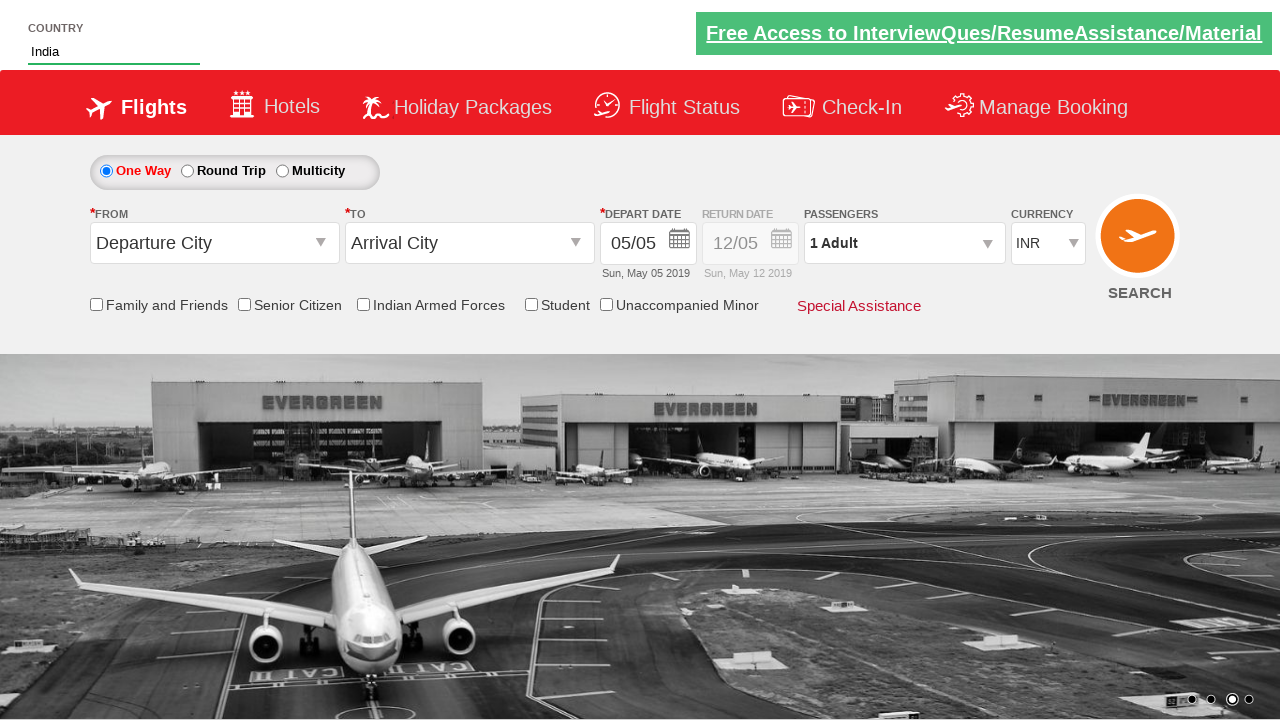

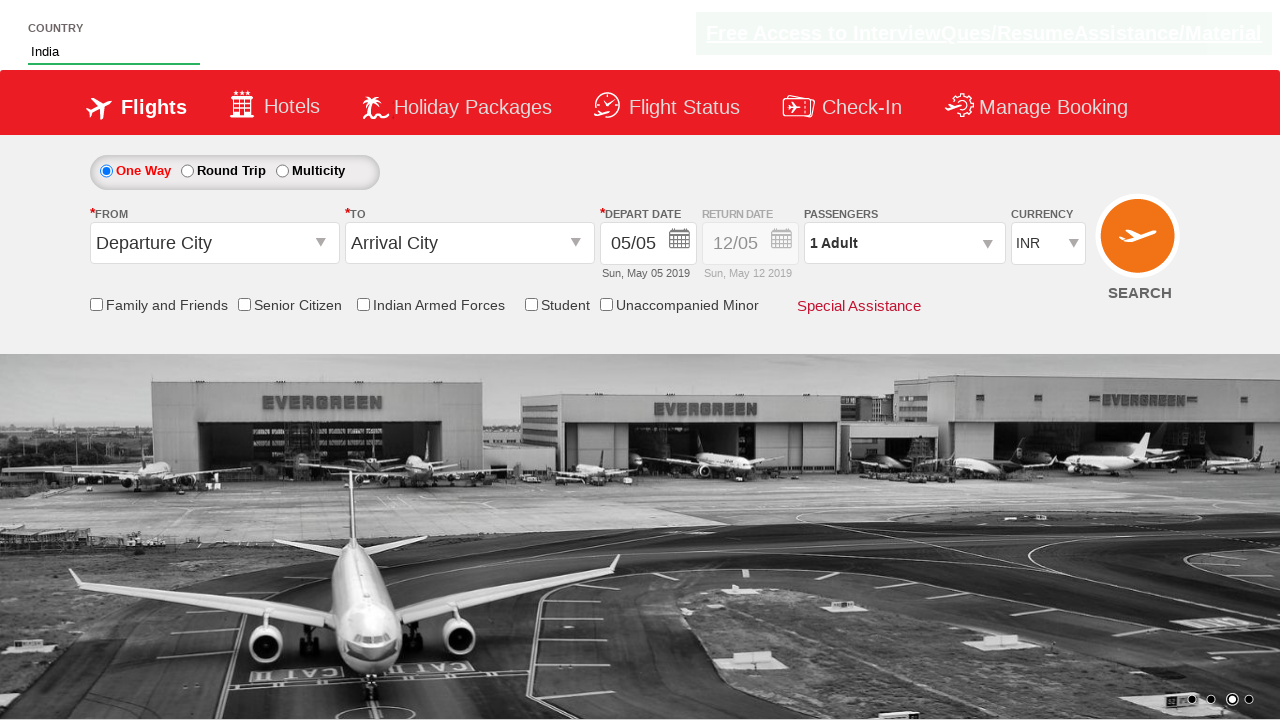